Fills out a registration form with first name, last name, and email, submits it, and verifies the success message

Starting URL: http://suninjuly.github.io/registration1.html

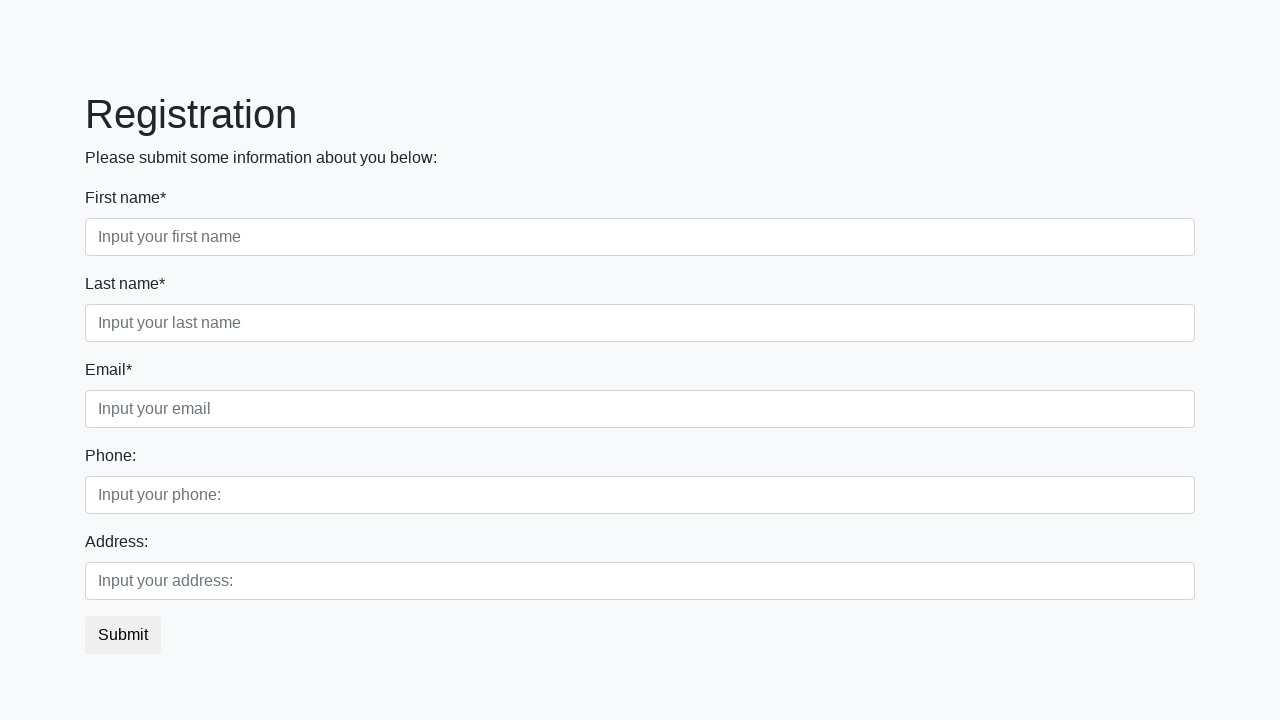

Filled in first name field with 'Ivan' on input[placeholder="Input your first name"]
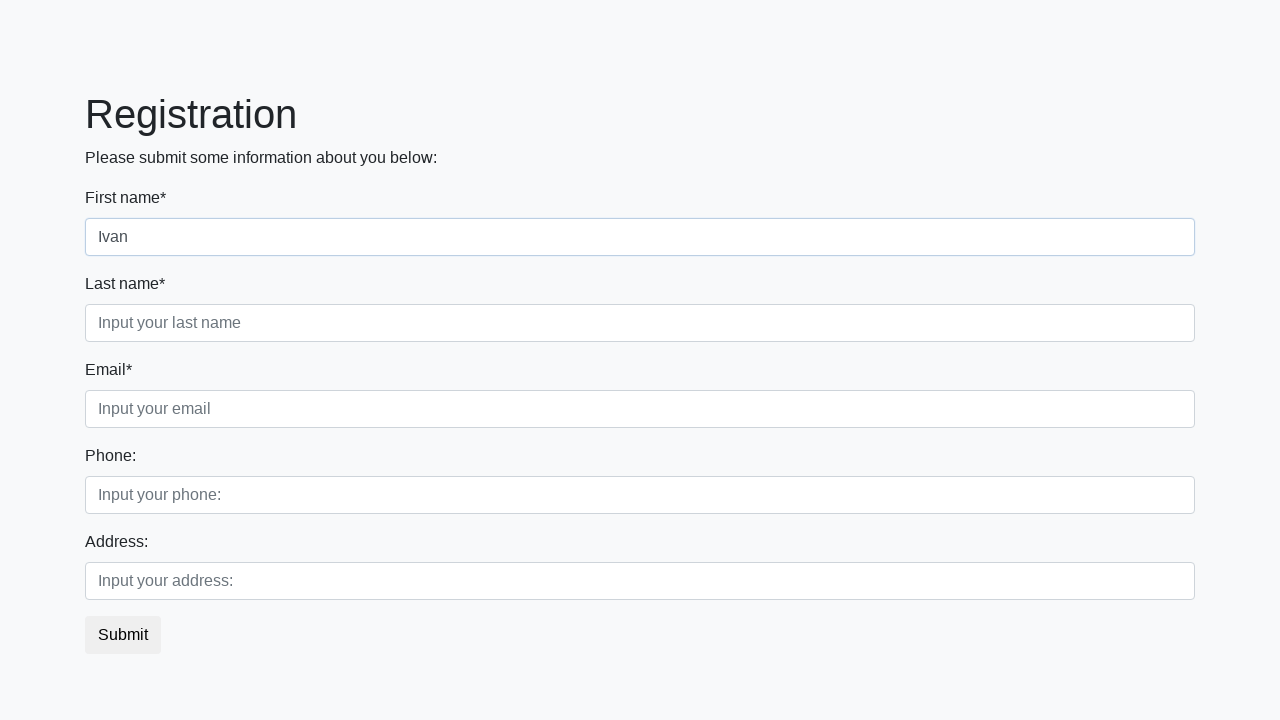

Filled in last name field with 'Petrov' on input[placeholder="Input your last name"]
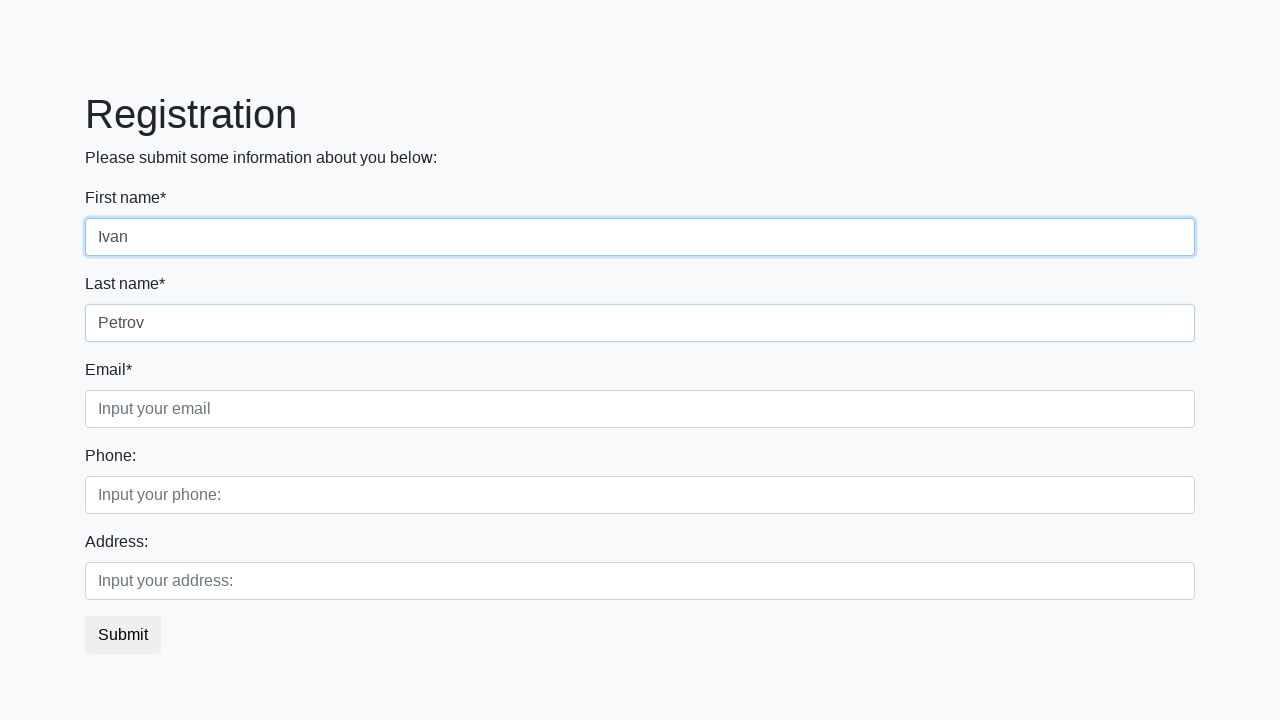

Filled in email field with 'ipetrov@gmail.com' on input[placeholder="Input your email"]
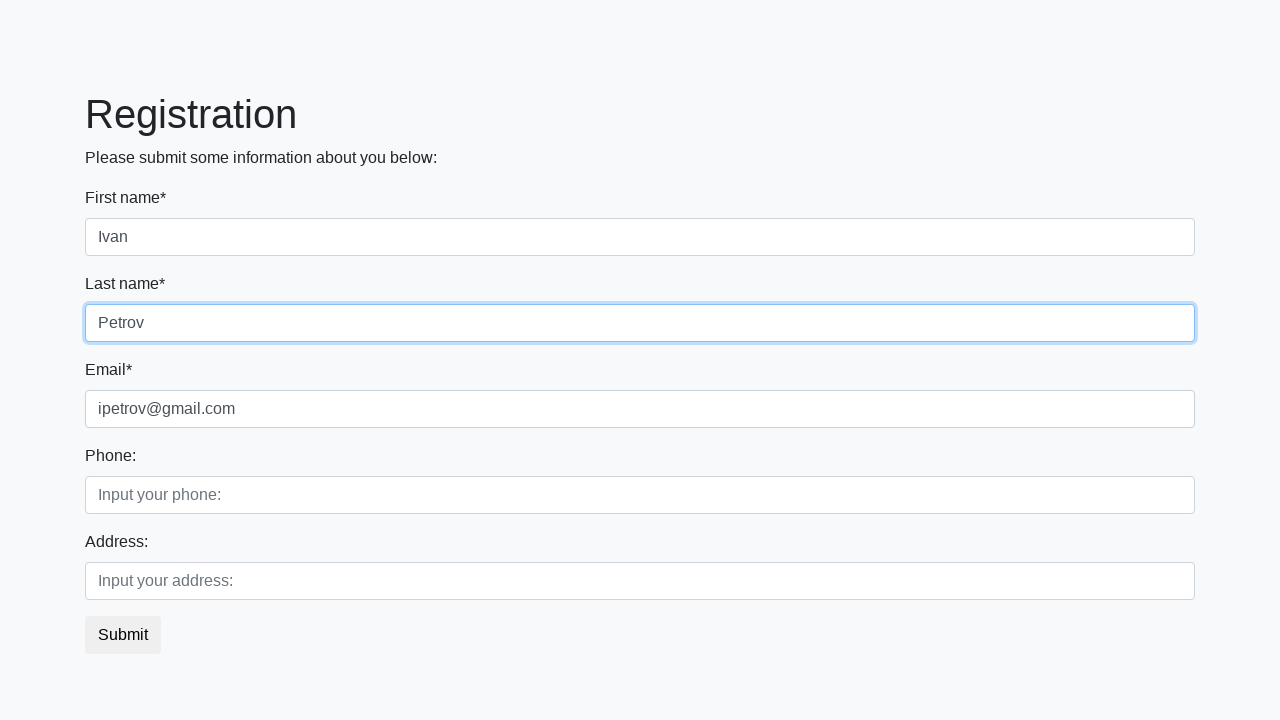

Clicked submit button to register at (123, 635) on button.btn
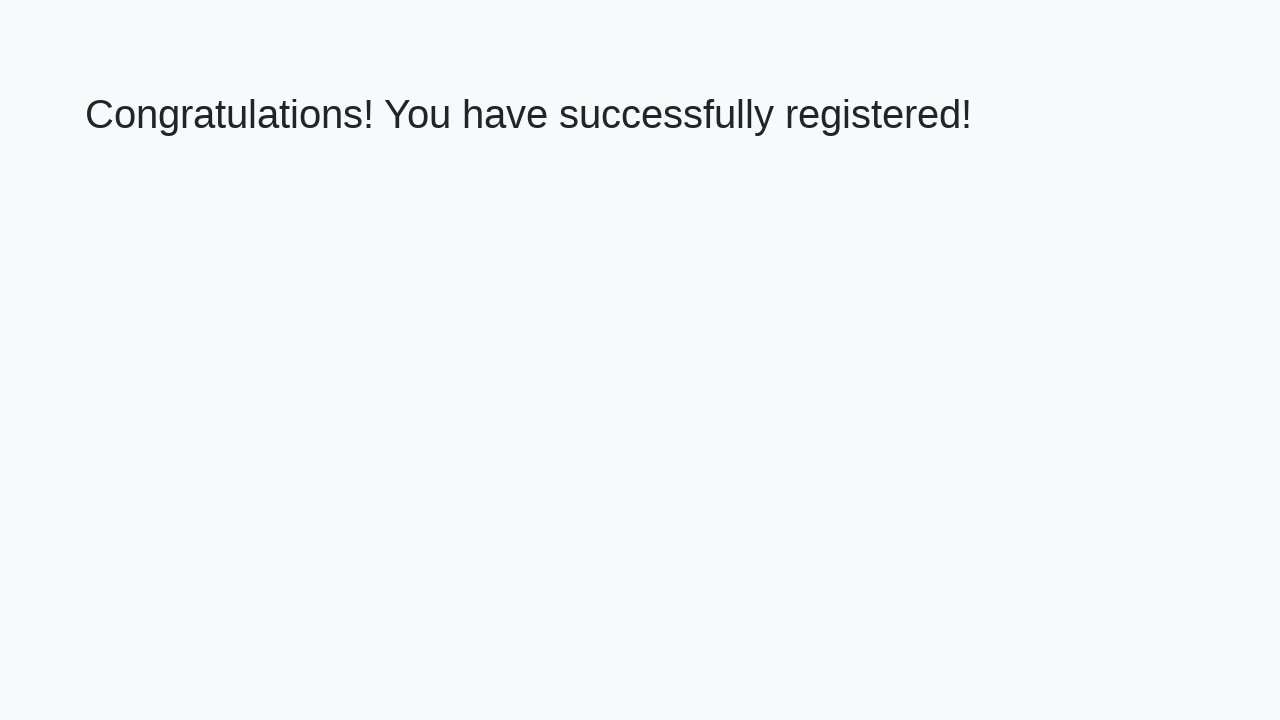

Success message appeared on page
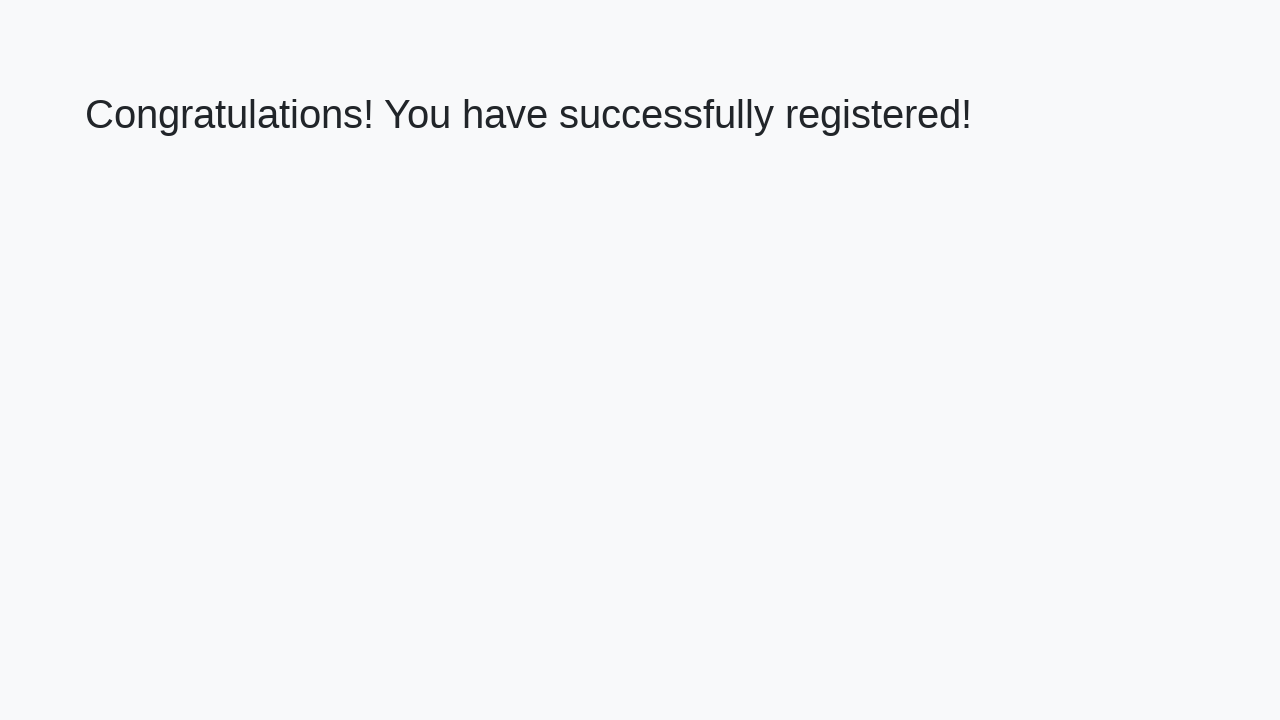

Retrieved success message text: 'Congratulations! You have successfully registered!'
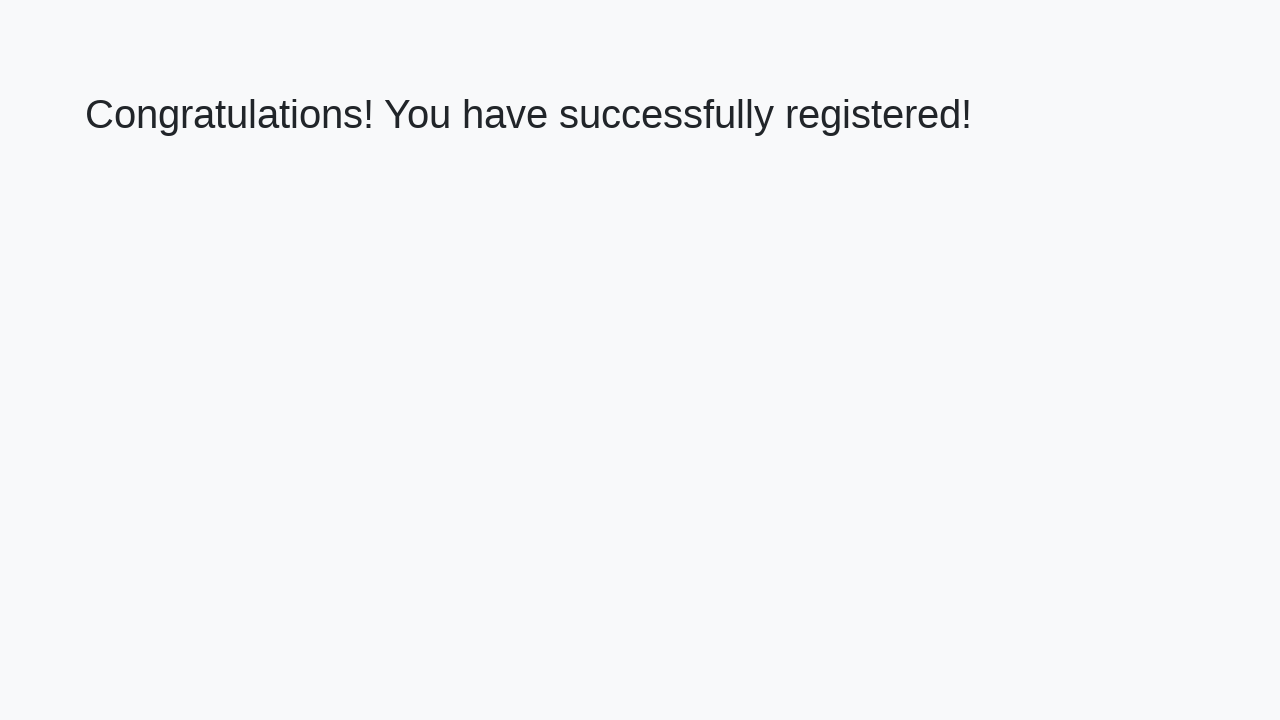

Verified success message matches expected text
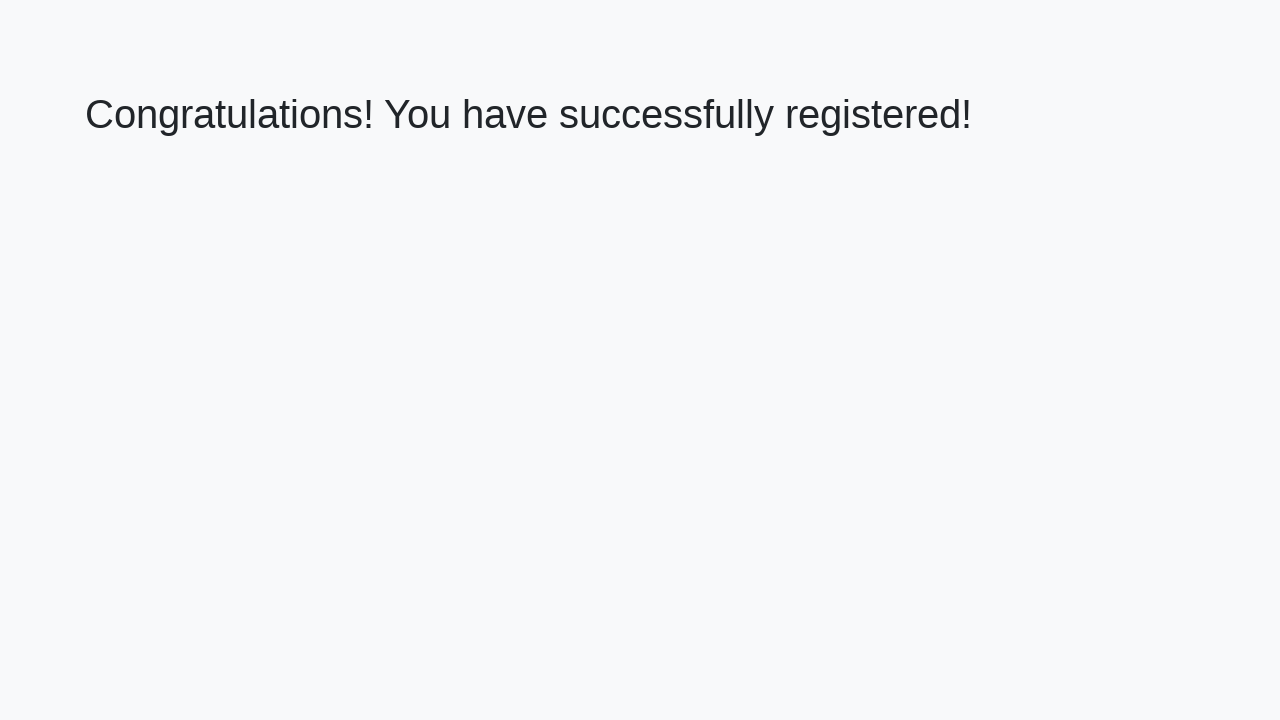

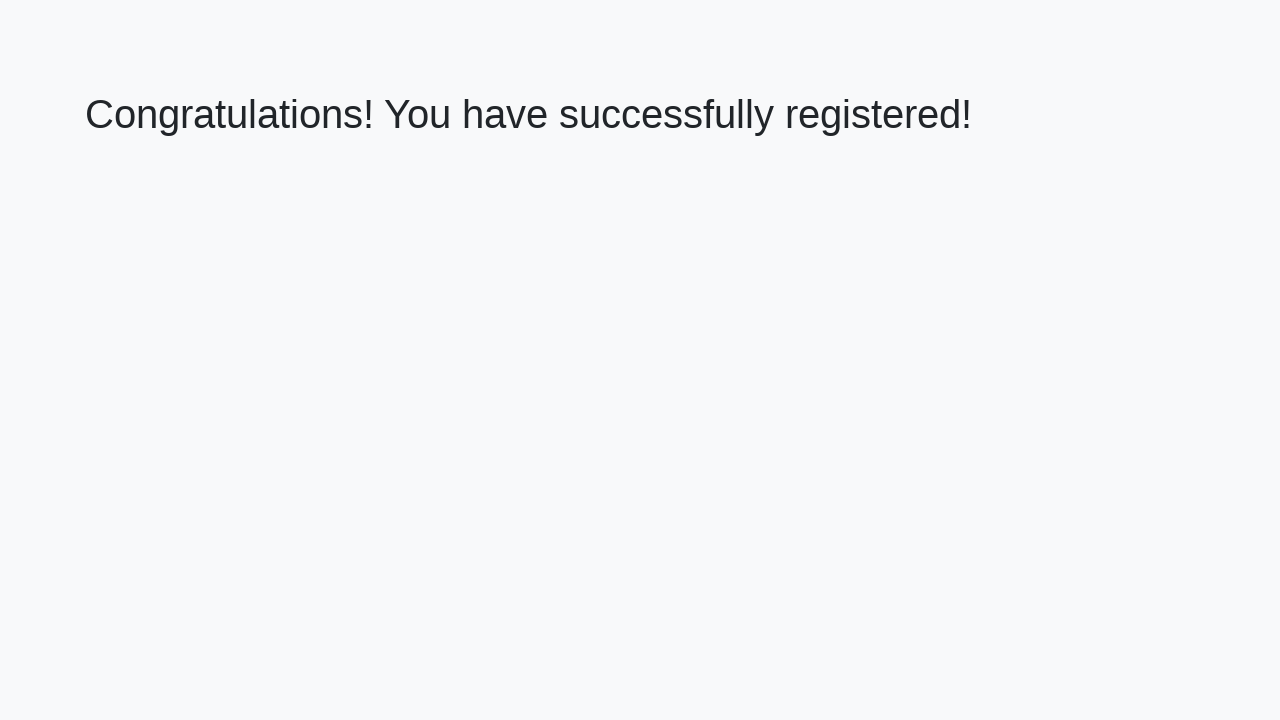